Tests a dynamic pricing page by waiting for a specific price to appear, then solving a mathematical problem and submitting the answer

Starting URL: http://suninjuly.github.io/explicit_wait2.html

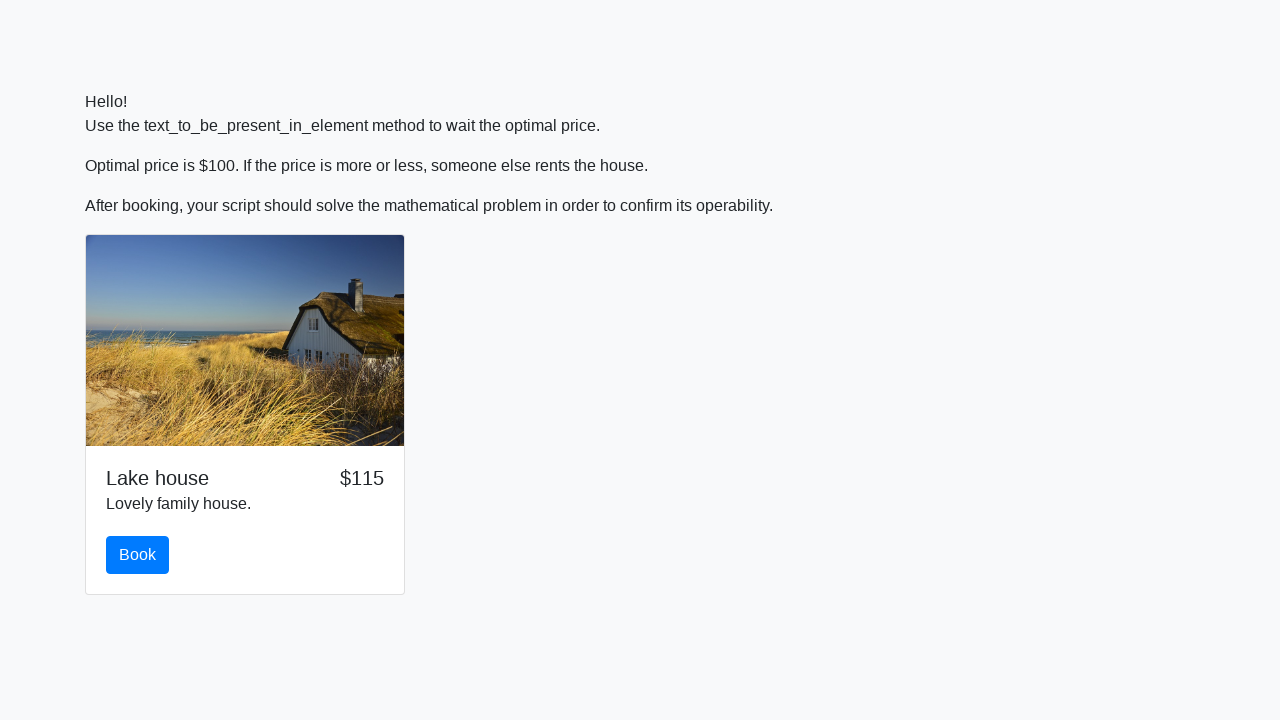

Waited for price to reach $100
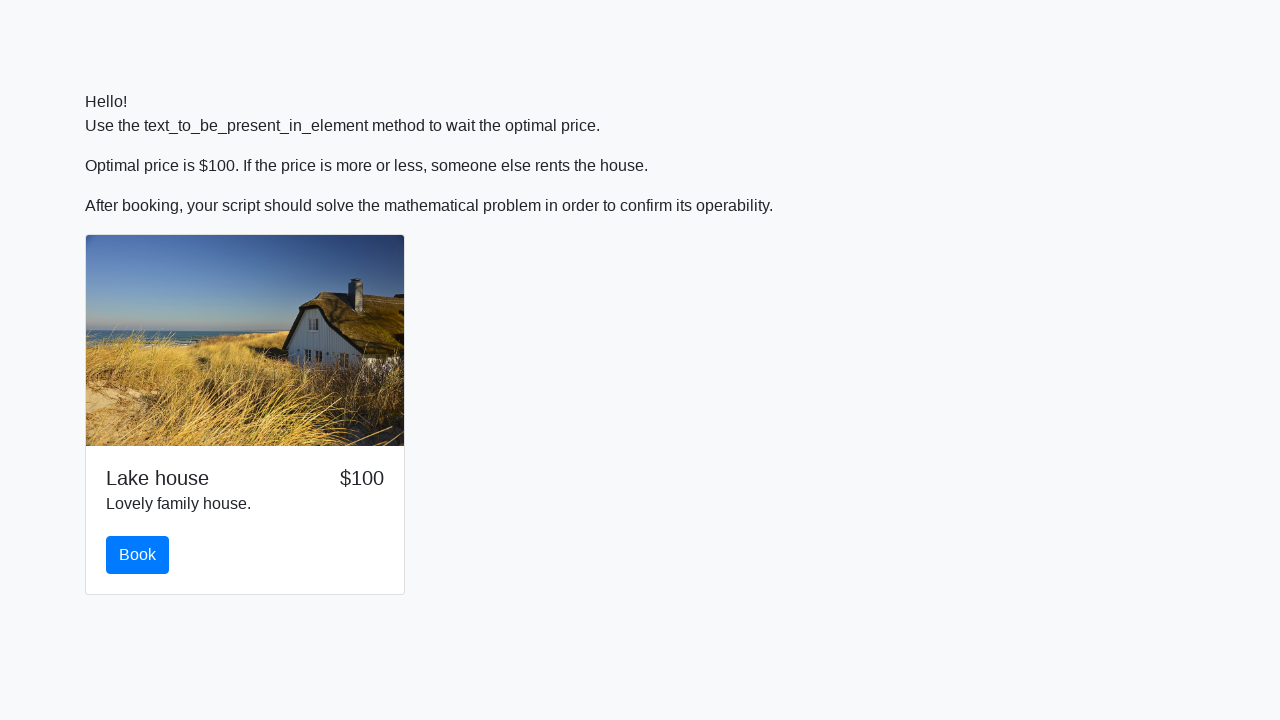

Clicked the book button at (138, 555) on #book.btn.btn-primary
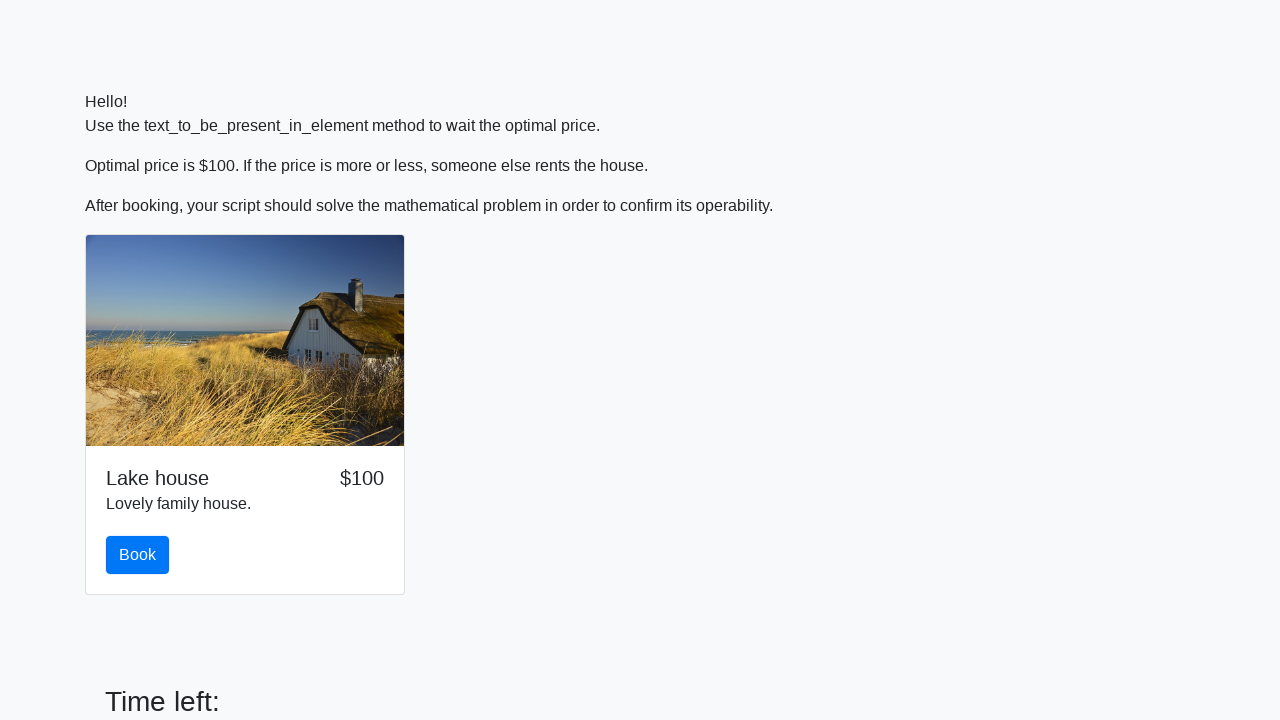

Retrieved input value for calculation
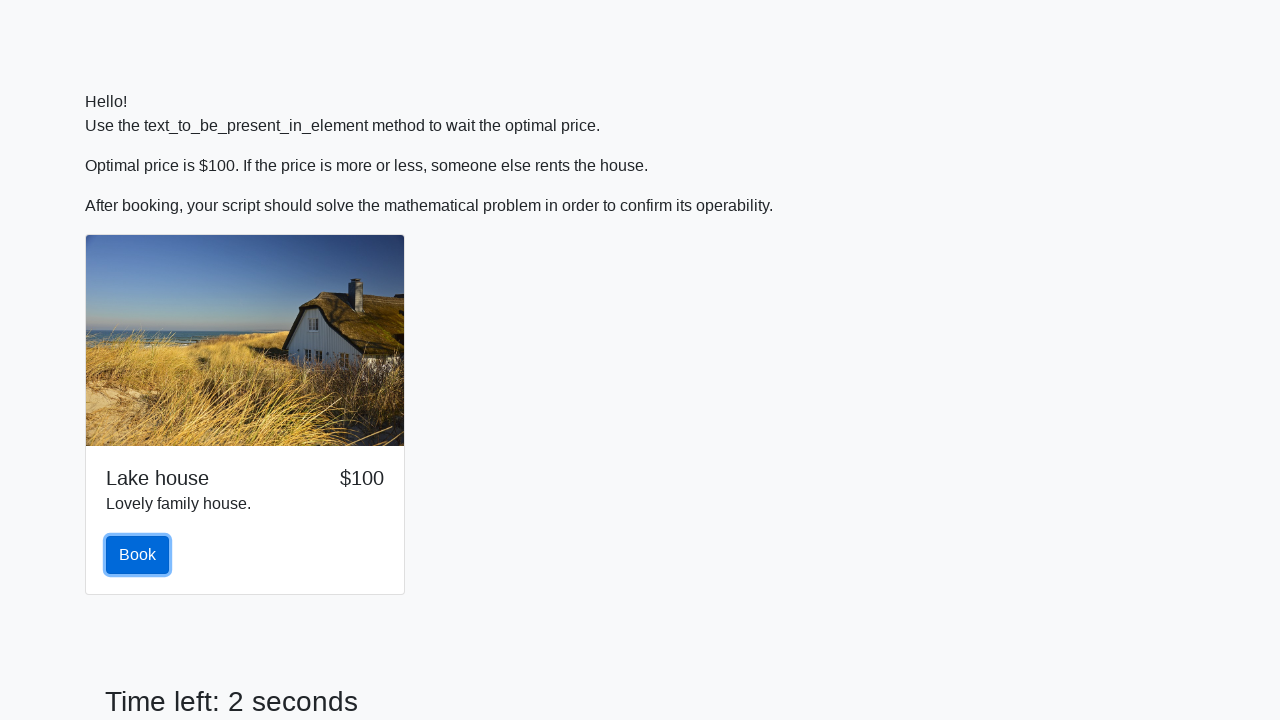

Calculated mathematical solution: 0.796647338392755
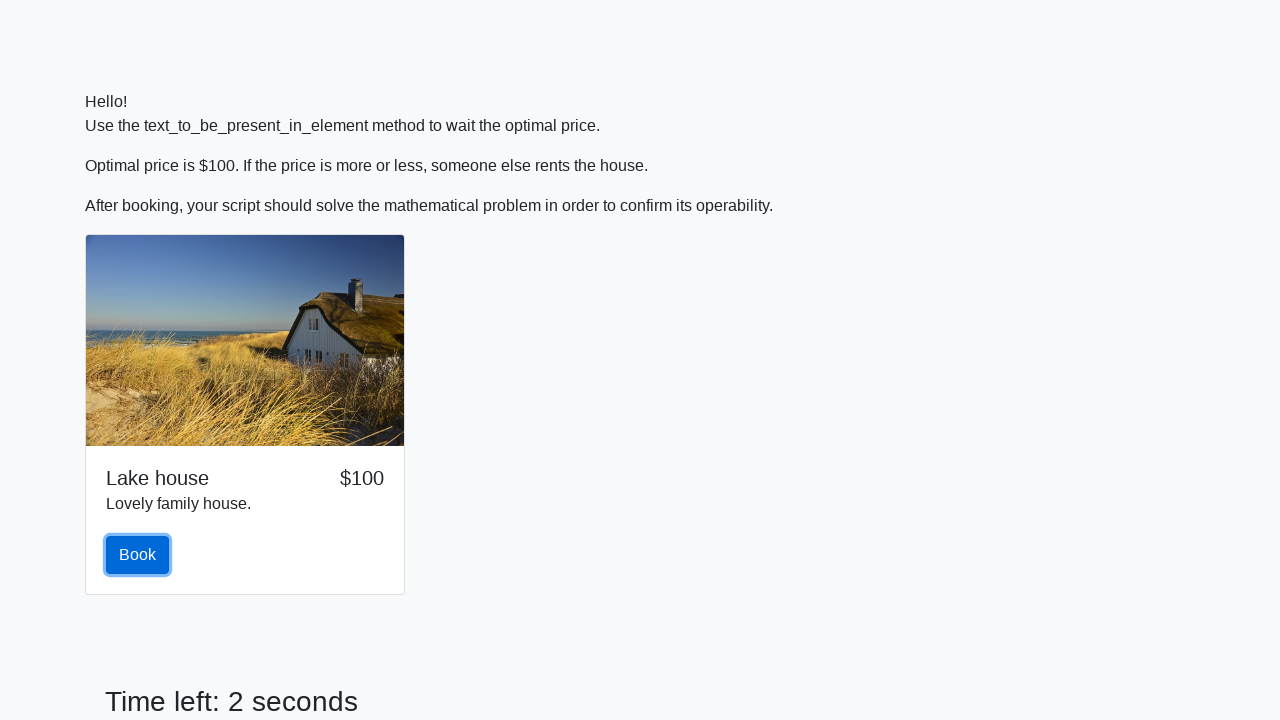

Filled answer field with calculated result on #answer:required.form-control
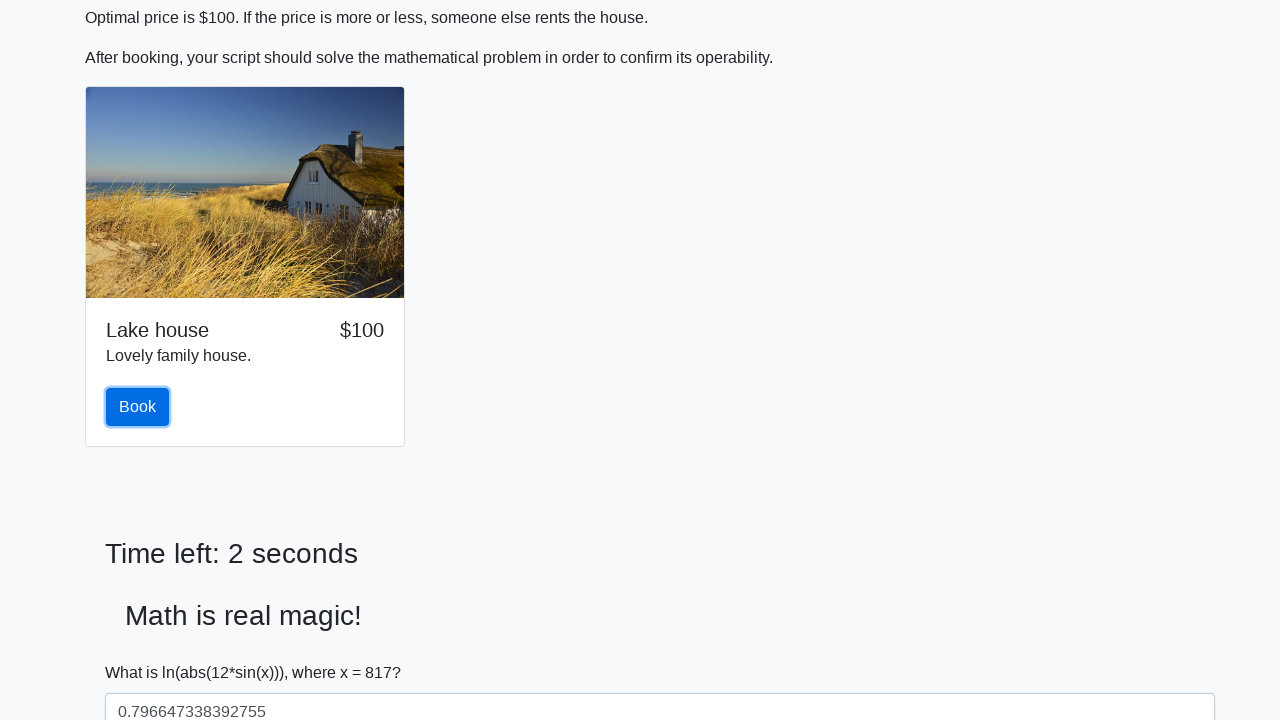

Clicked solve button to submit answer at (143, 651) on #solve.btn.btn-primary
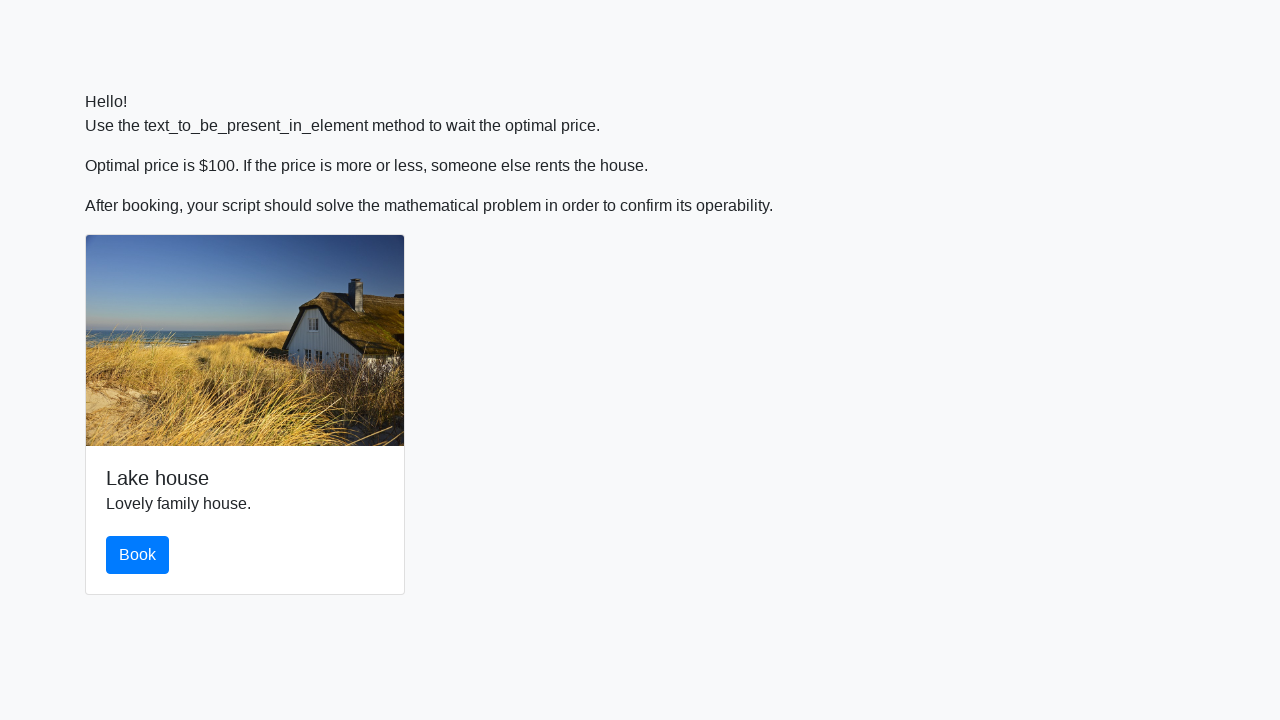

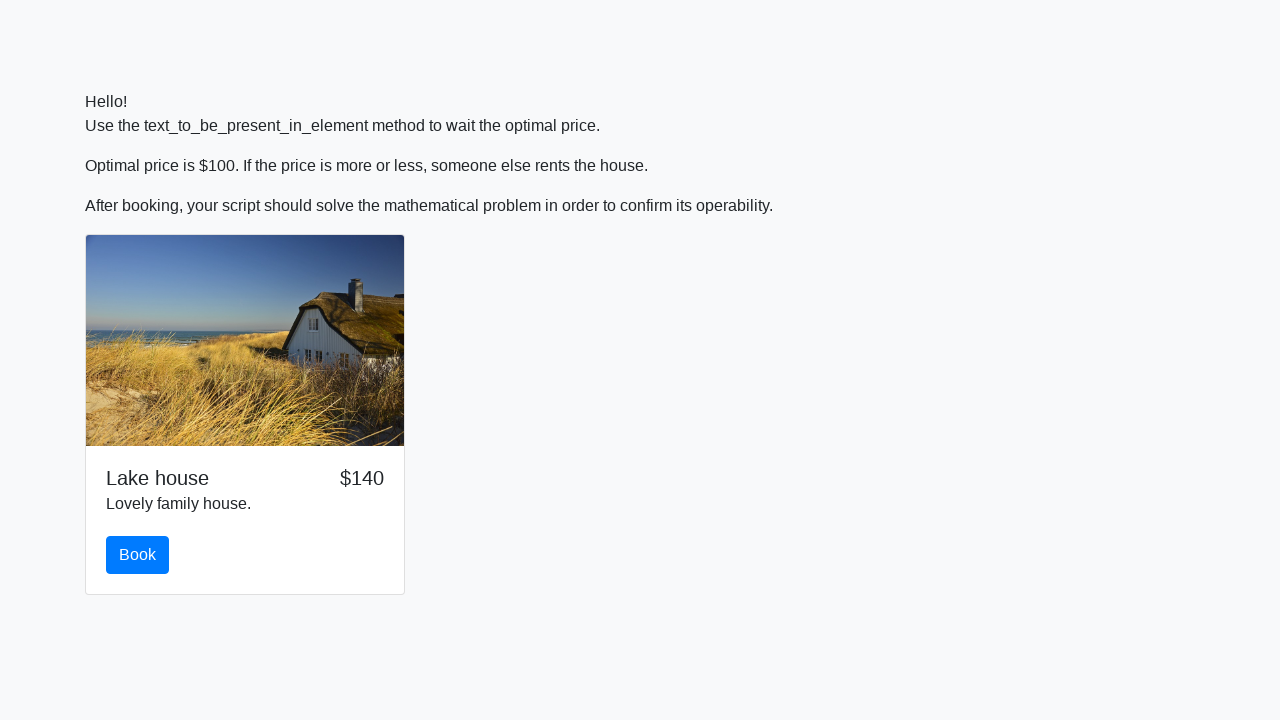